Navigates to a form page and fills in the last name field using XPath selector with multiple conditions

Starting URL: https://www.hyrtutorials.com/p/add-padding-to-containers.html

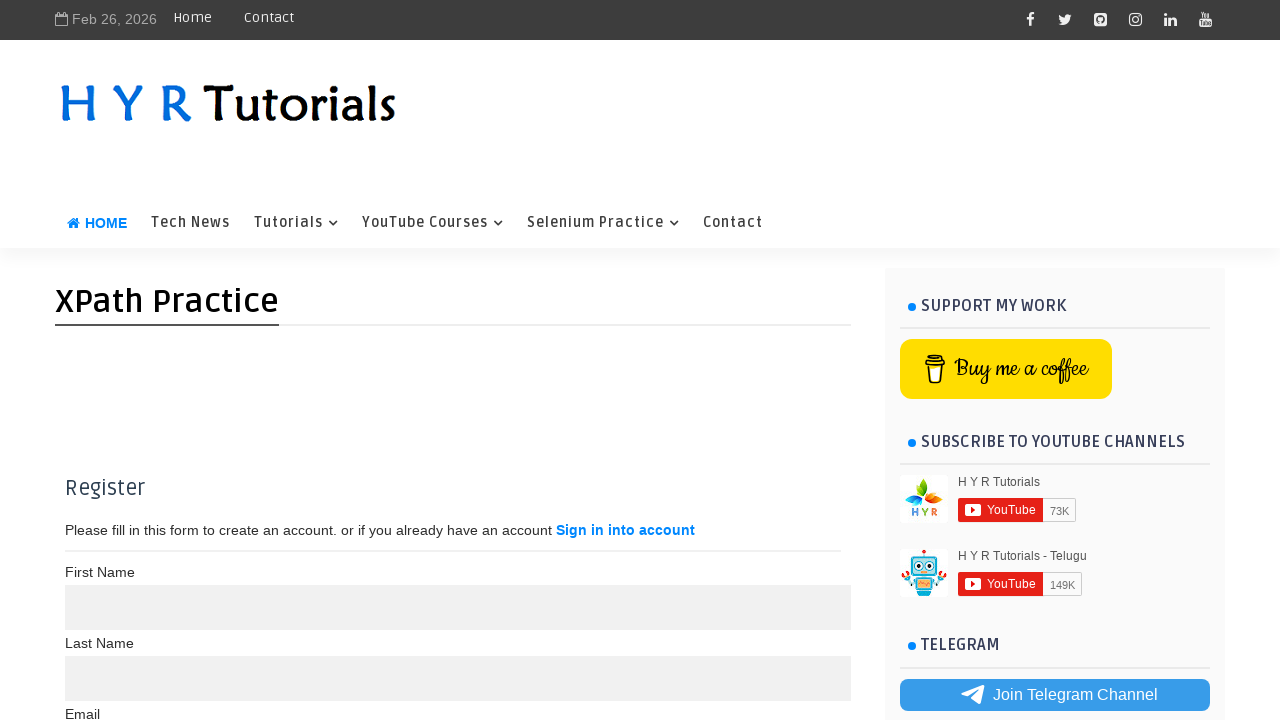

Navigated to form page
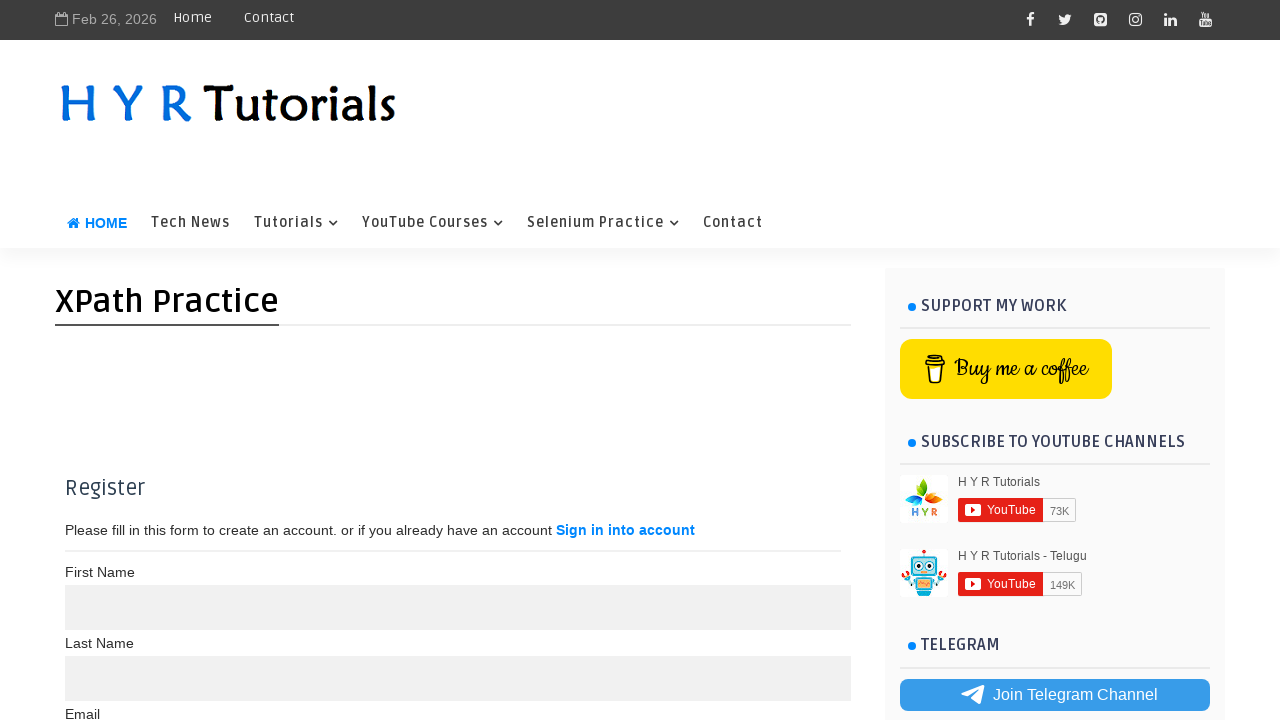

Filled last name field using XPath selector with multiple conditions on //input[@name='name' and @type='text'][2]
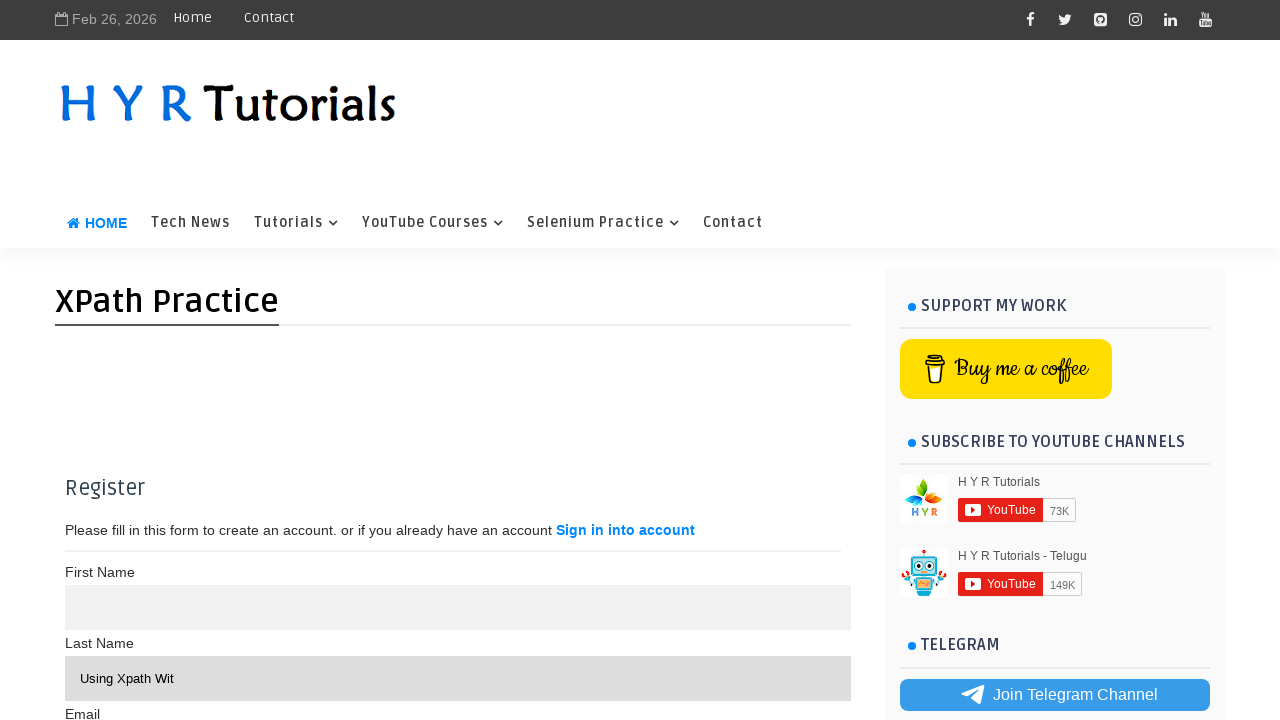

Scrolled down 300 pixels to make element visible
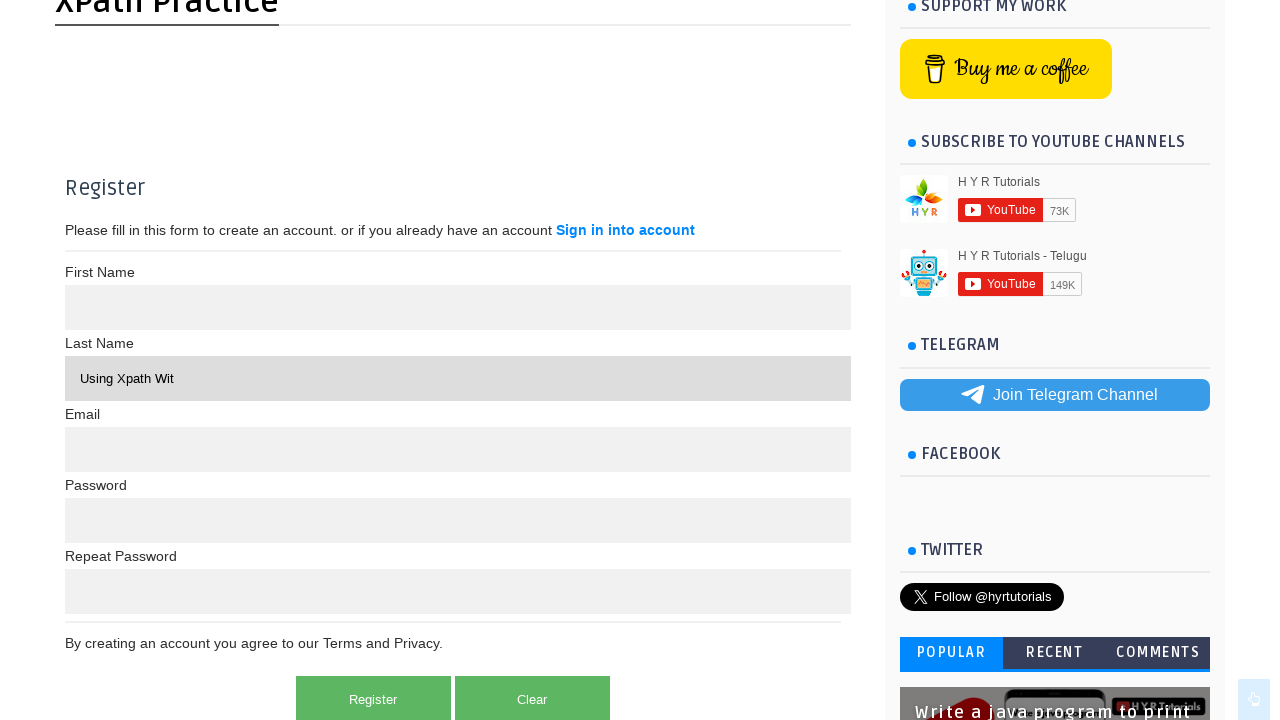

Waited 1000ms for action to complete
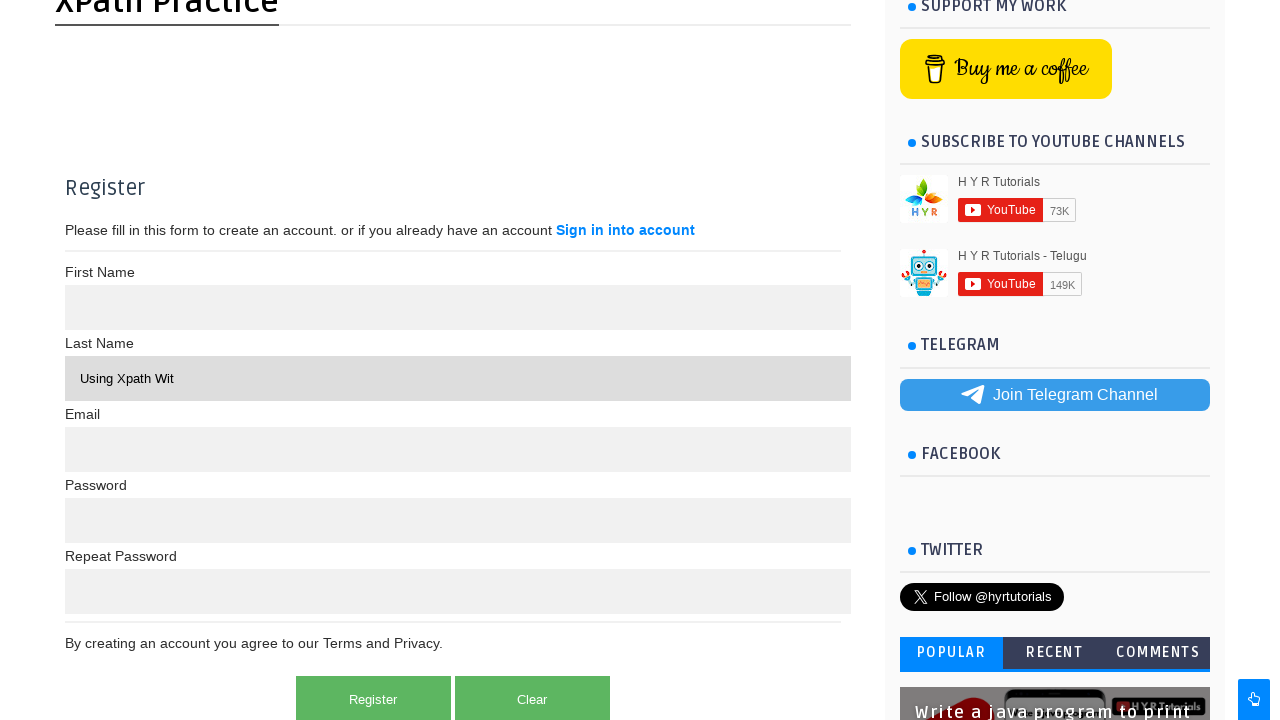

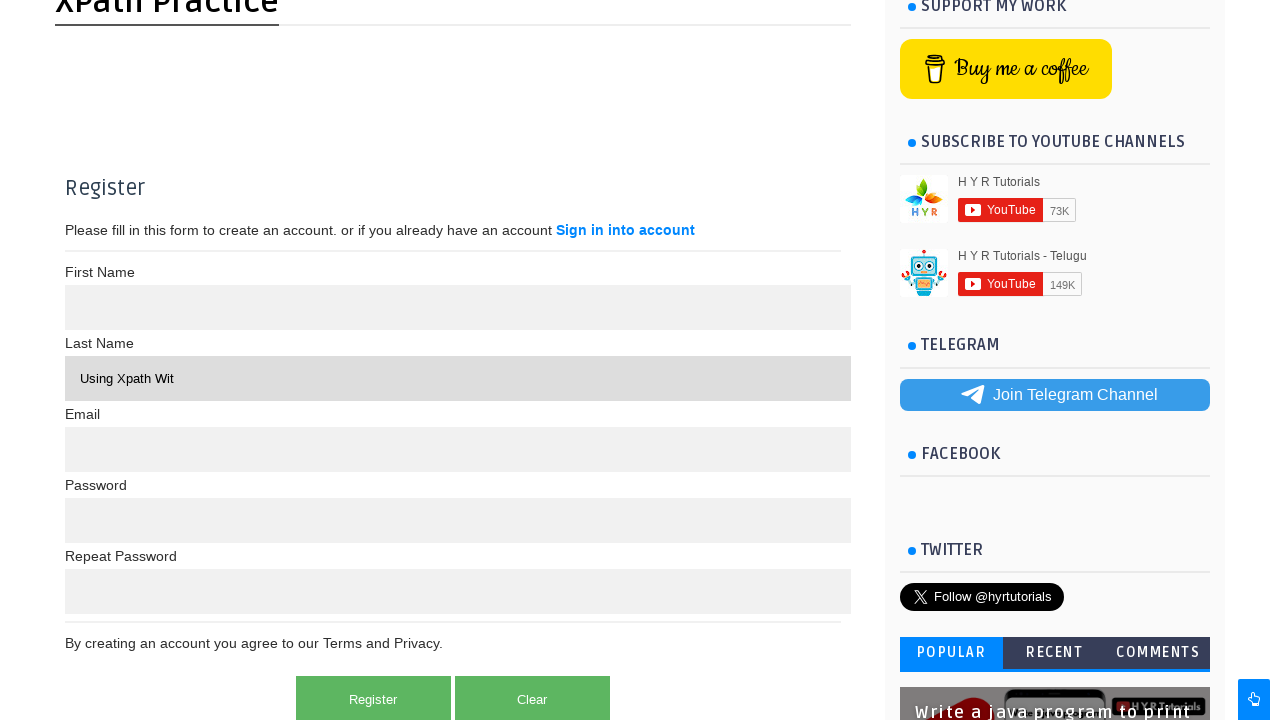